Tests opting out of A/B tests by adding an opt-out cookie, verifying the page shows the control/variation text first, then after adding the cookie and refreshing, confirms the page shows "No A/B Test"

Starting URL: http://the-internet.herokuapp.com/abtest

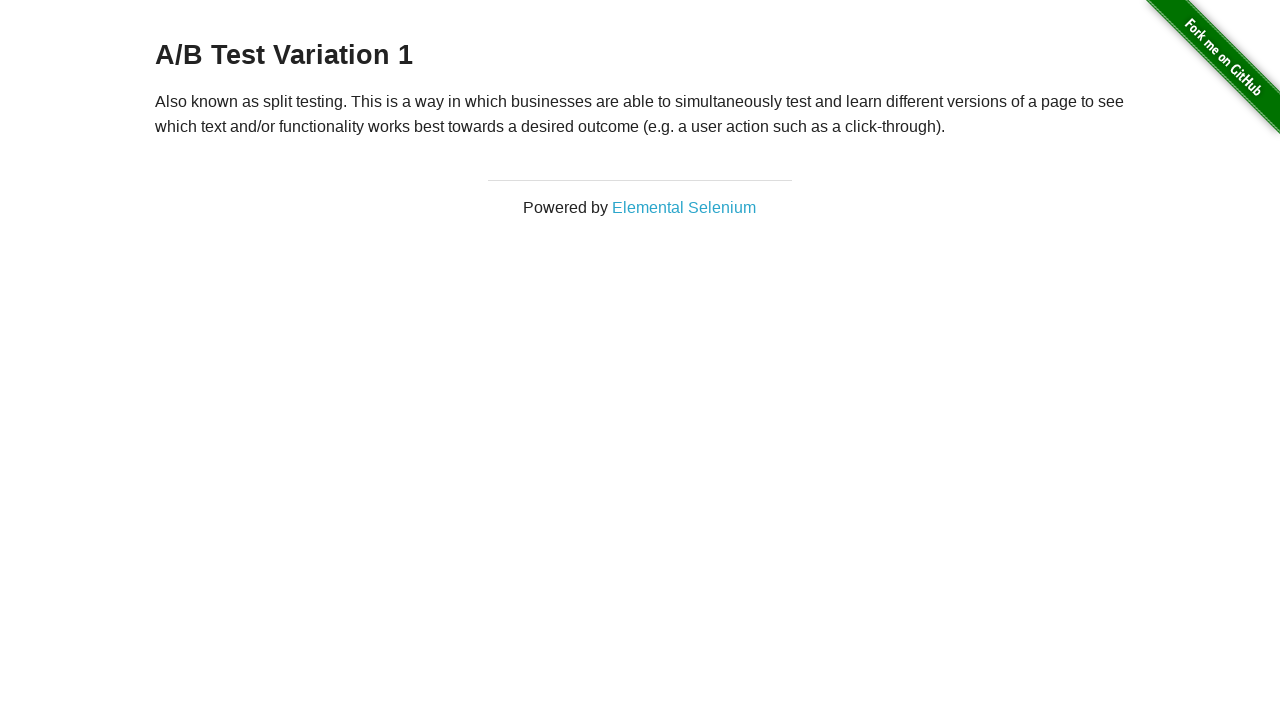

Retrieved heading text to verify A/B test group (Control or Variation 1)
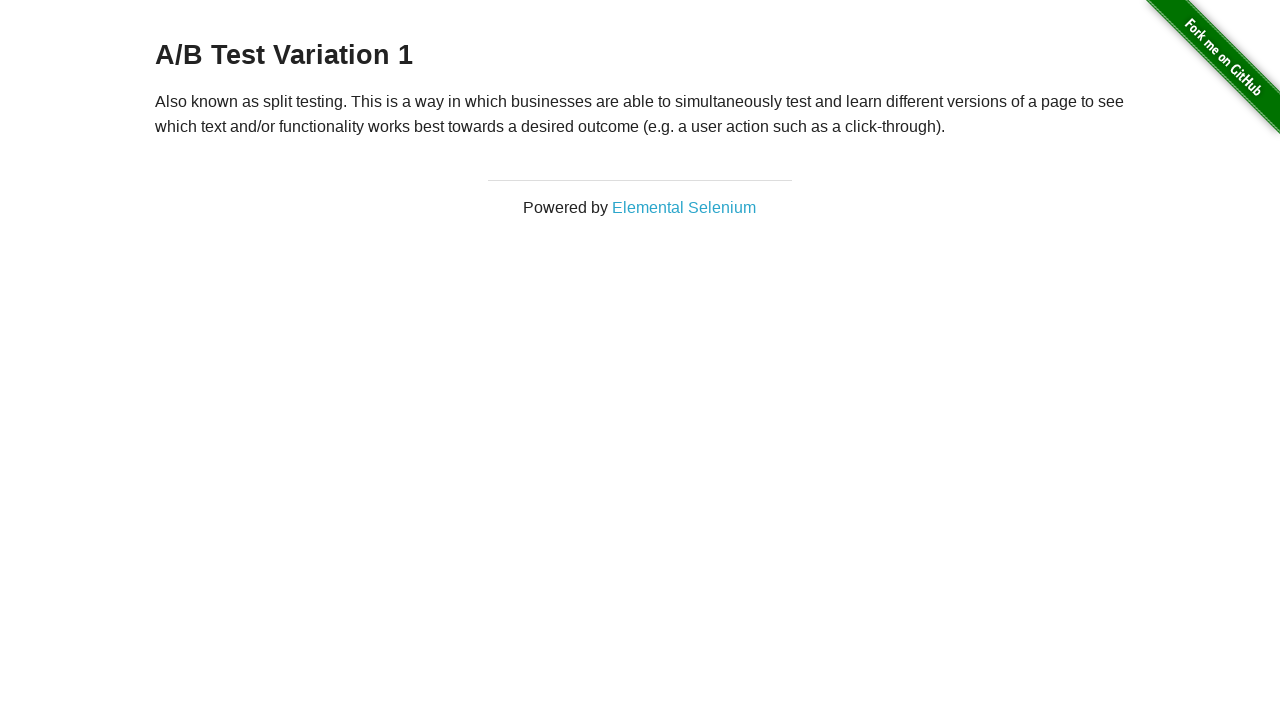

Confirmed page shows either A/B Test Control or A/B Test Variation 1
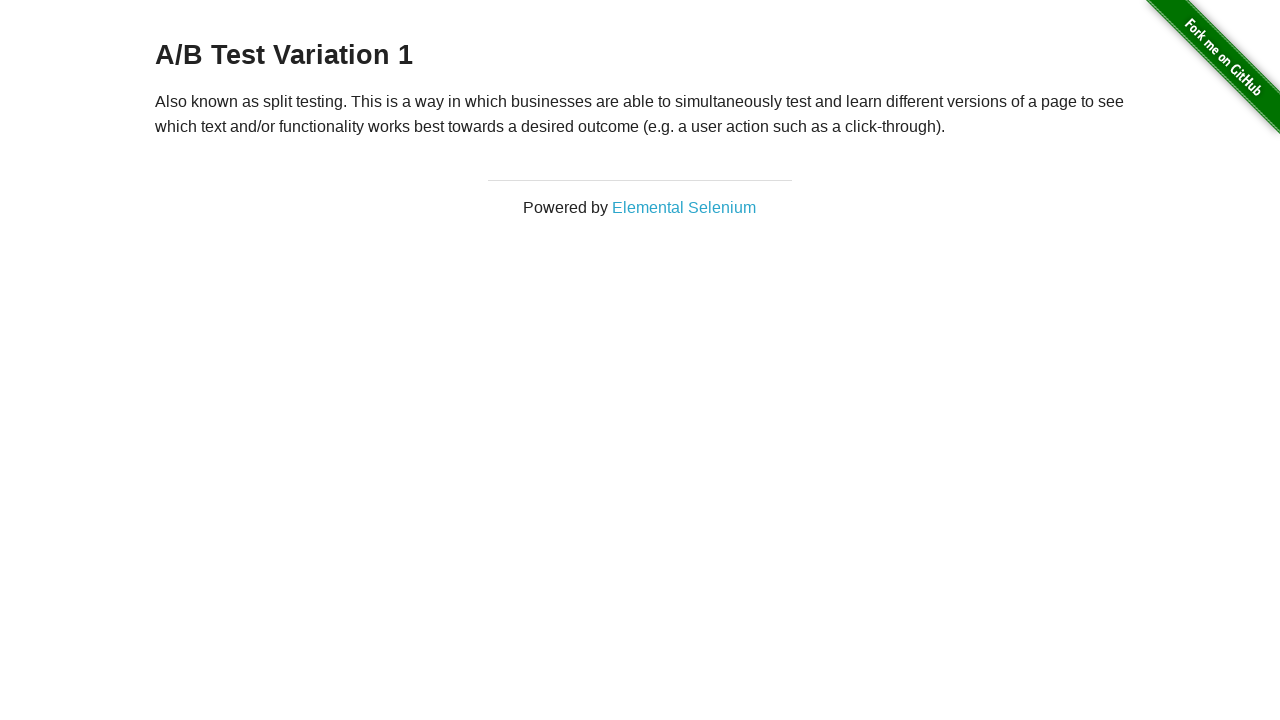

Added optimizelyOptOut cookie to opt out of A/B tests
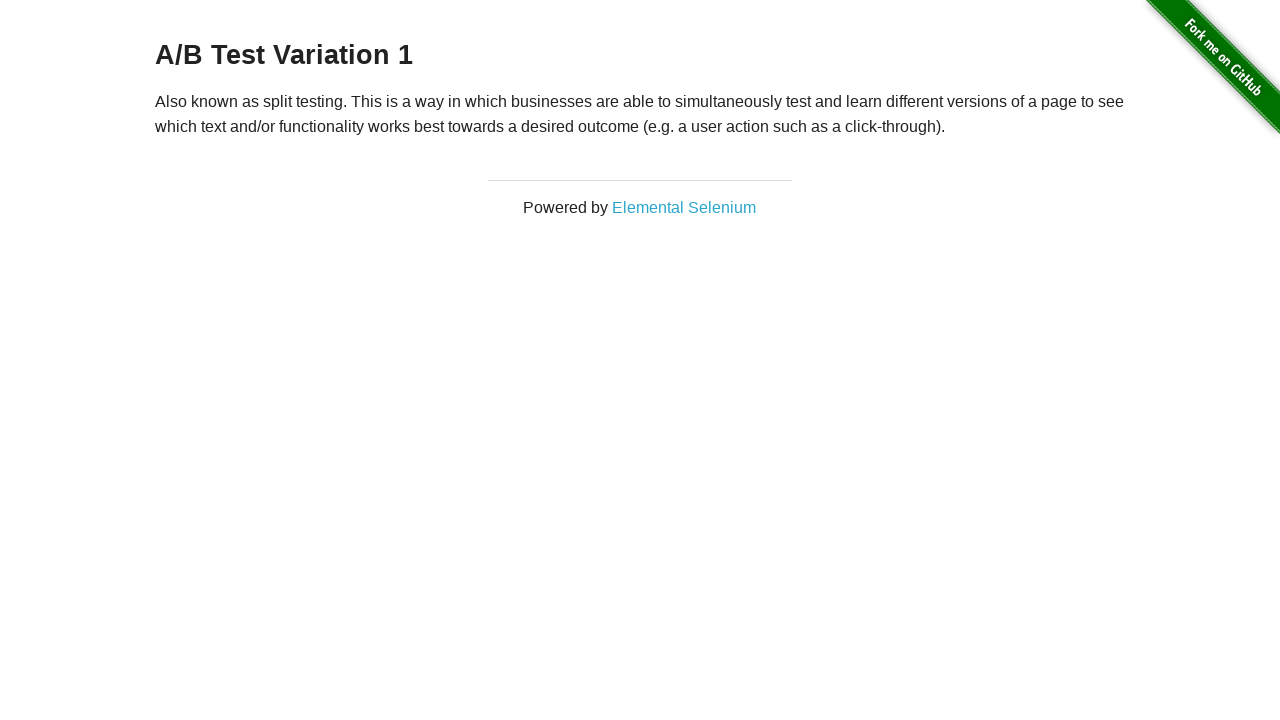

Reloaded page after adding opt-out cookie
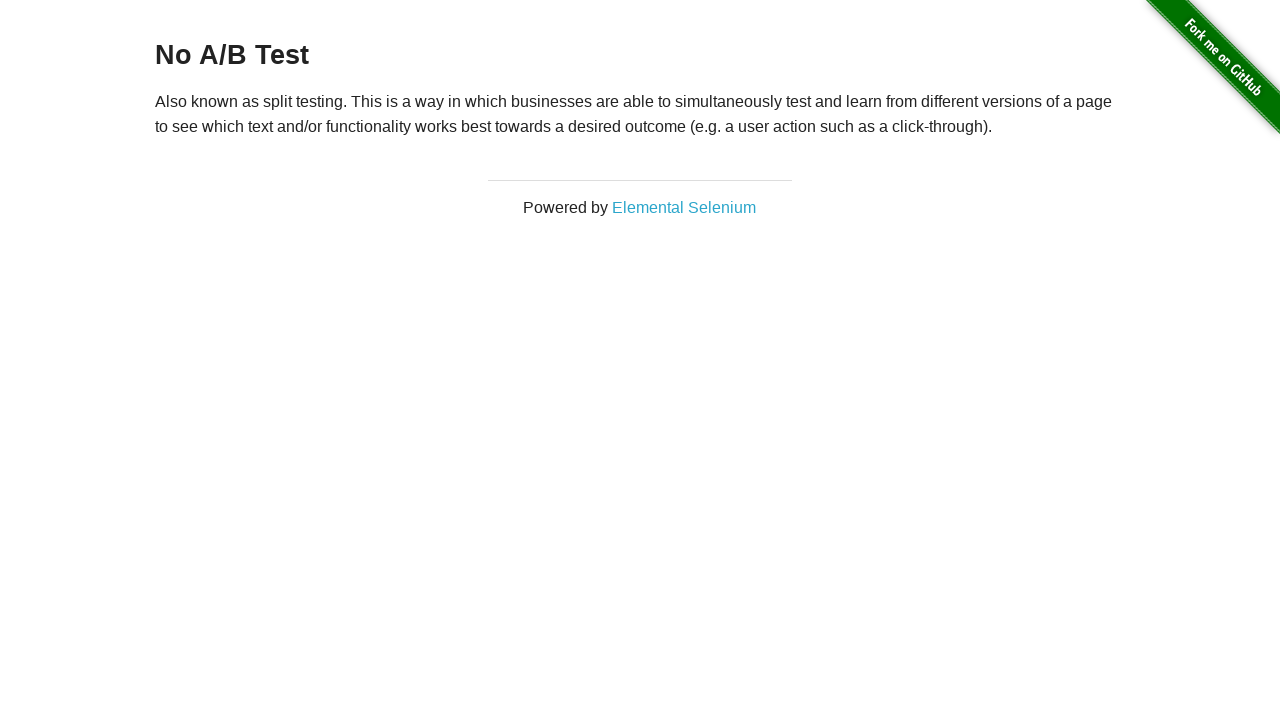

Retrieved heading text to verify opt-out status
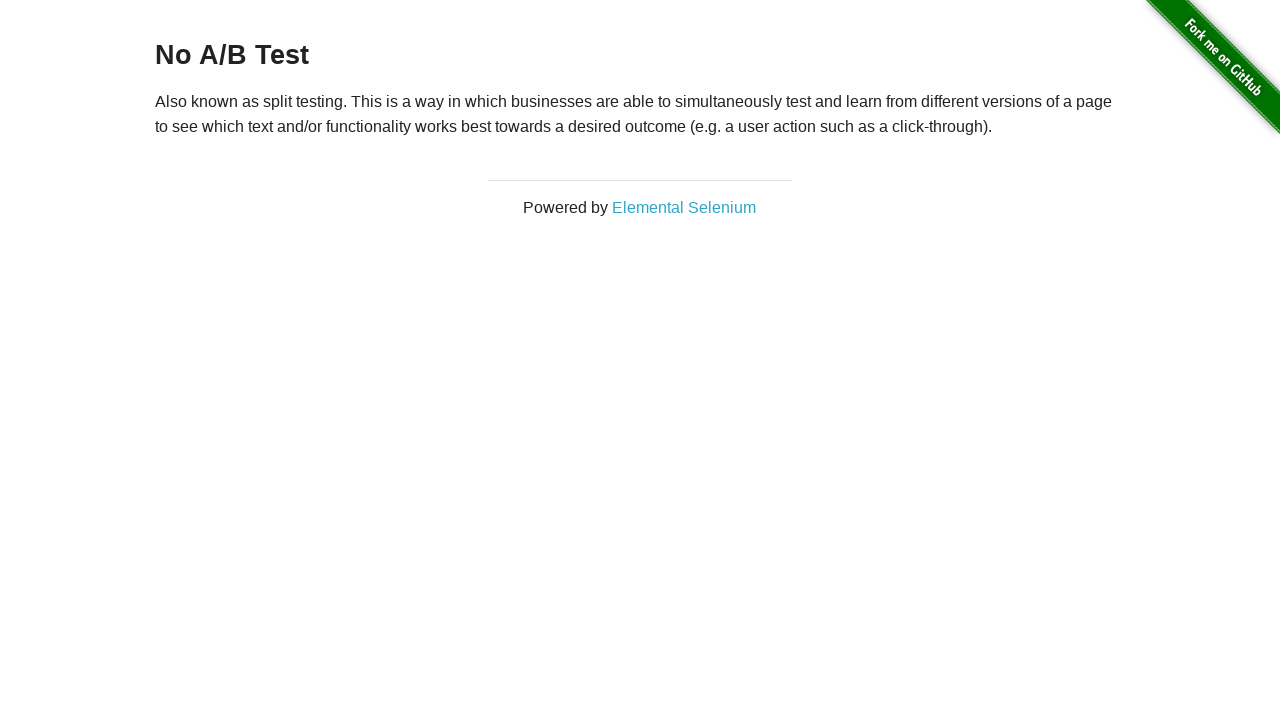

Confirmed page shows 'No A/B Test' after opt-out cookie applied
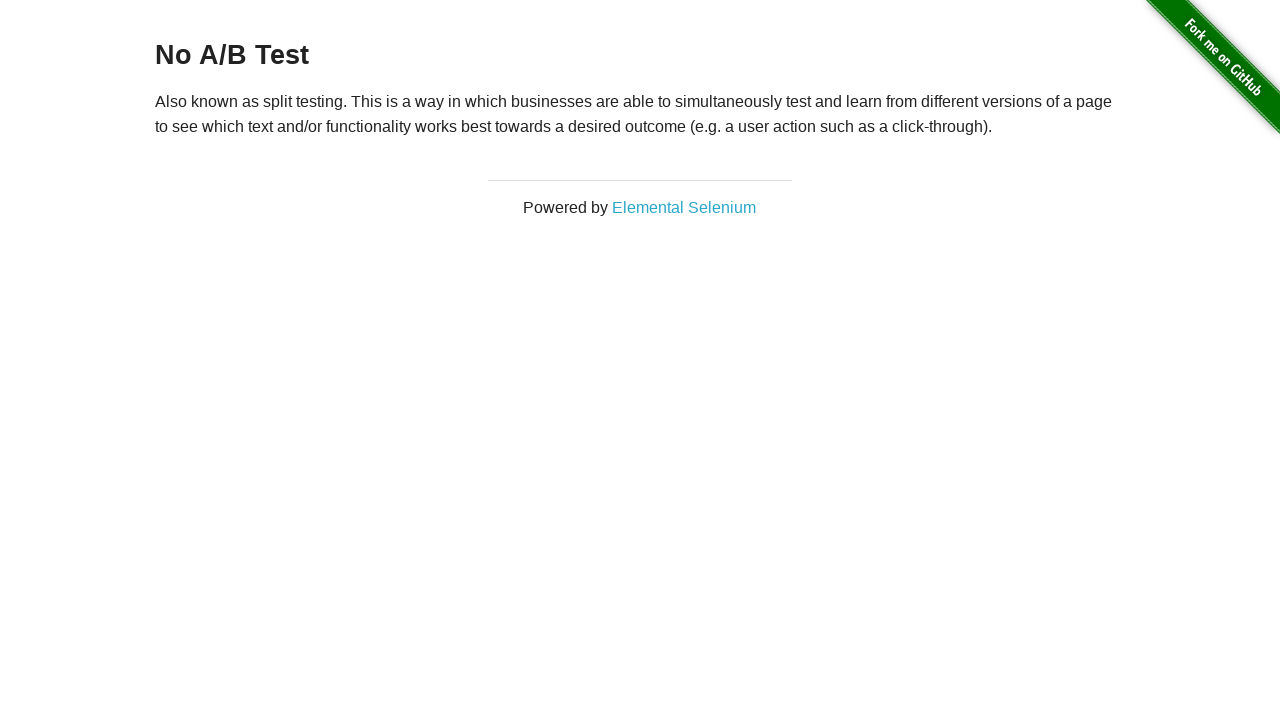

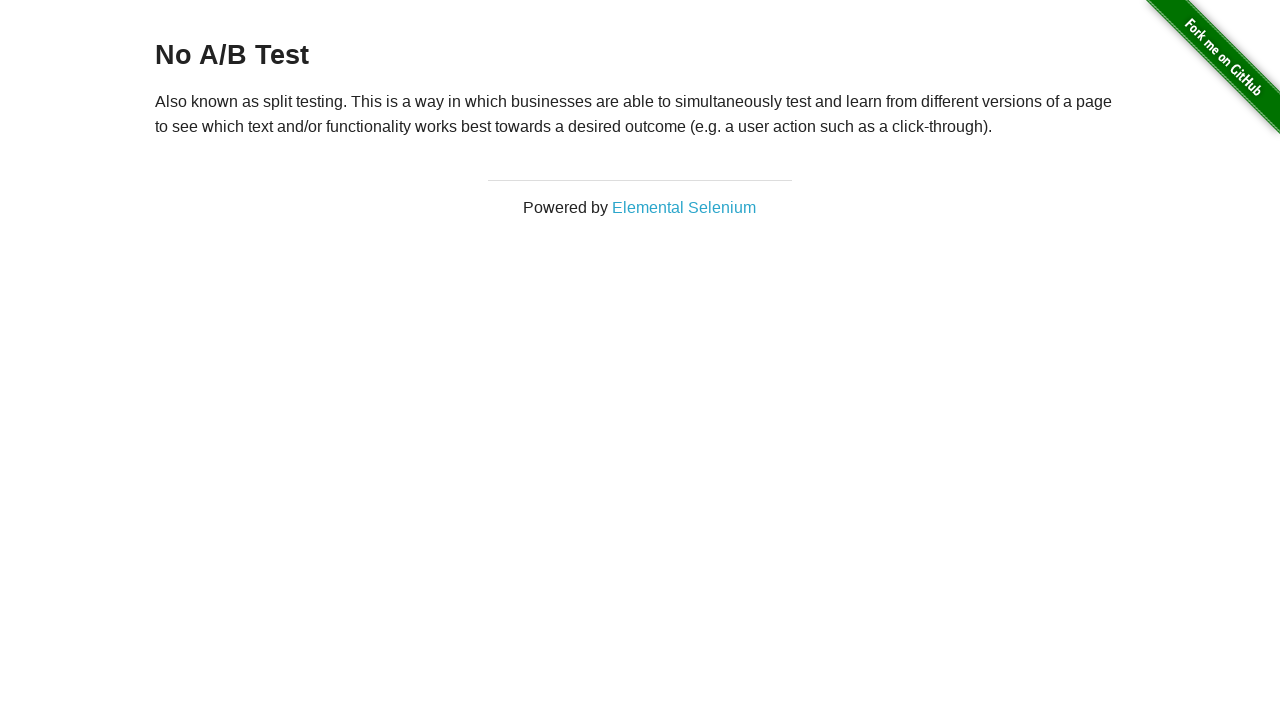